Tests browser scrolling functionality by scrolling down 1000 pixels and then scrolling up 500 pixels on the Selenium website

Starting URL: https://www.selenium.dev/

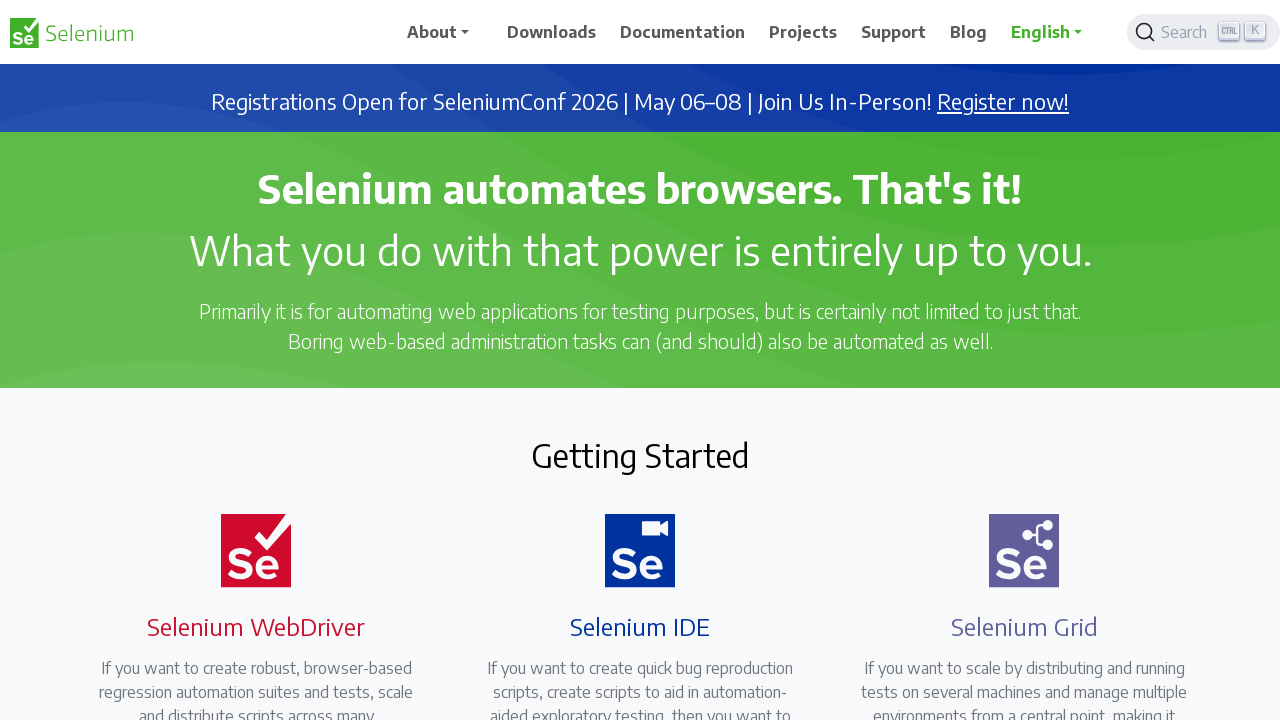

Scrolled down 1000 pixels on Selenium website
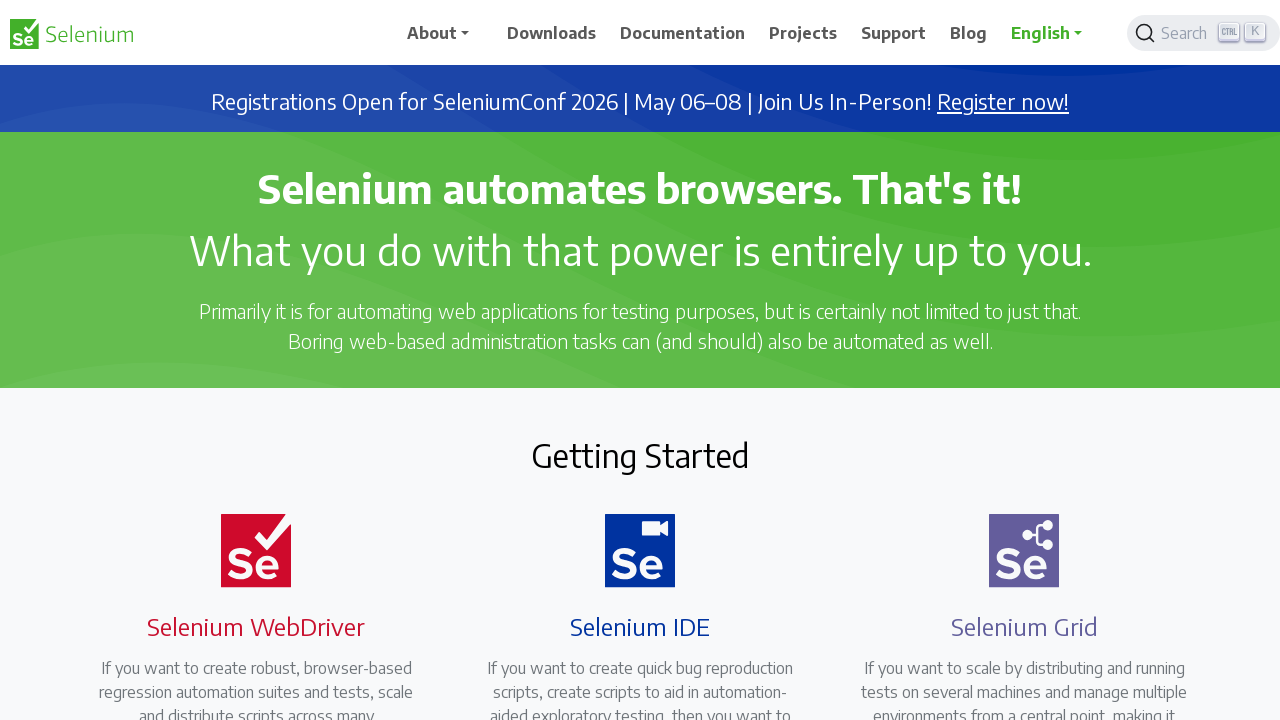

Waited 1000ms for scroll to complete
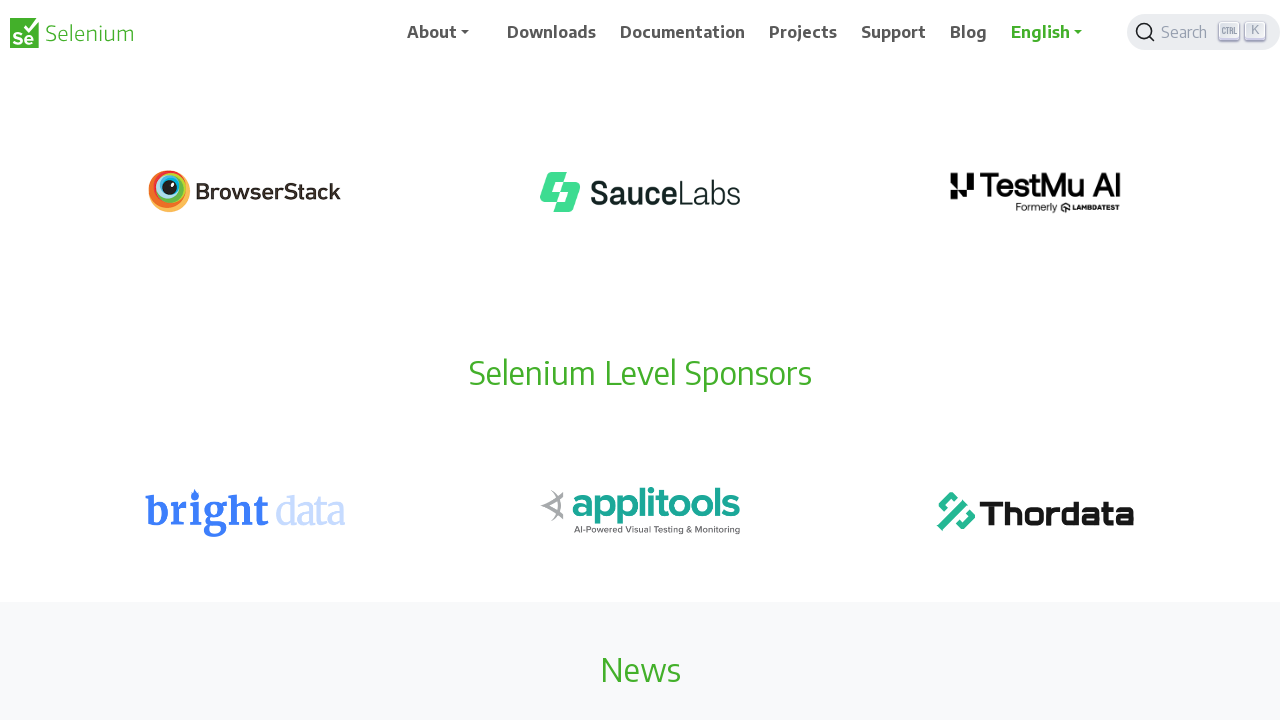

Scrolled up 500 pixels
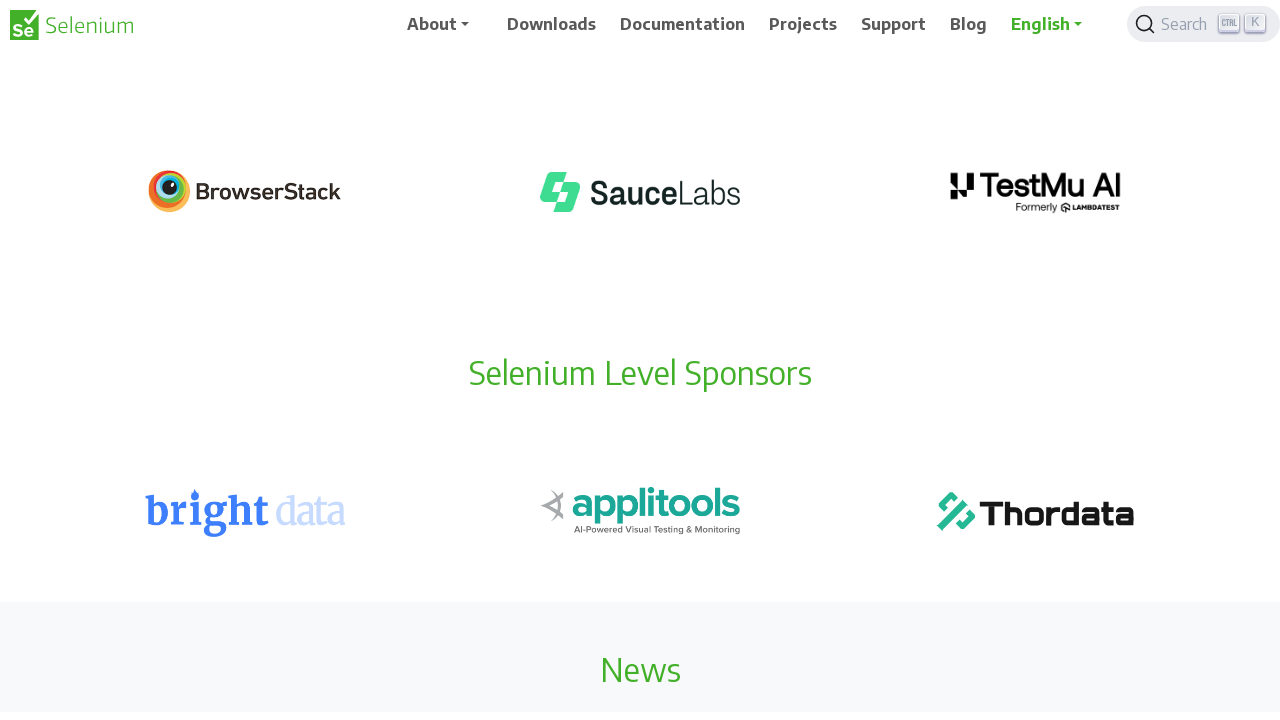

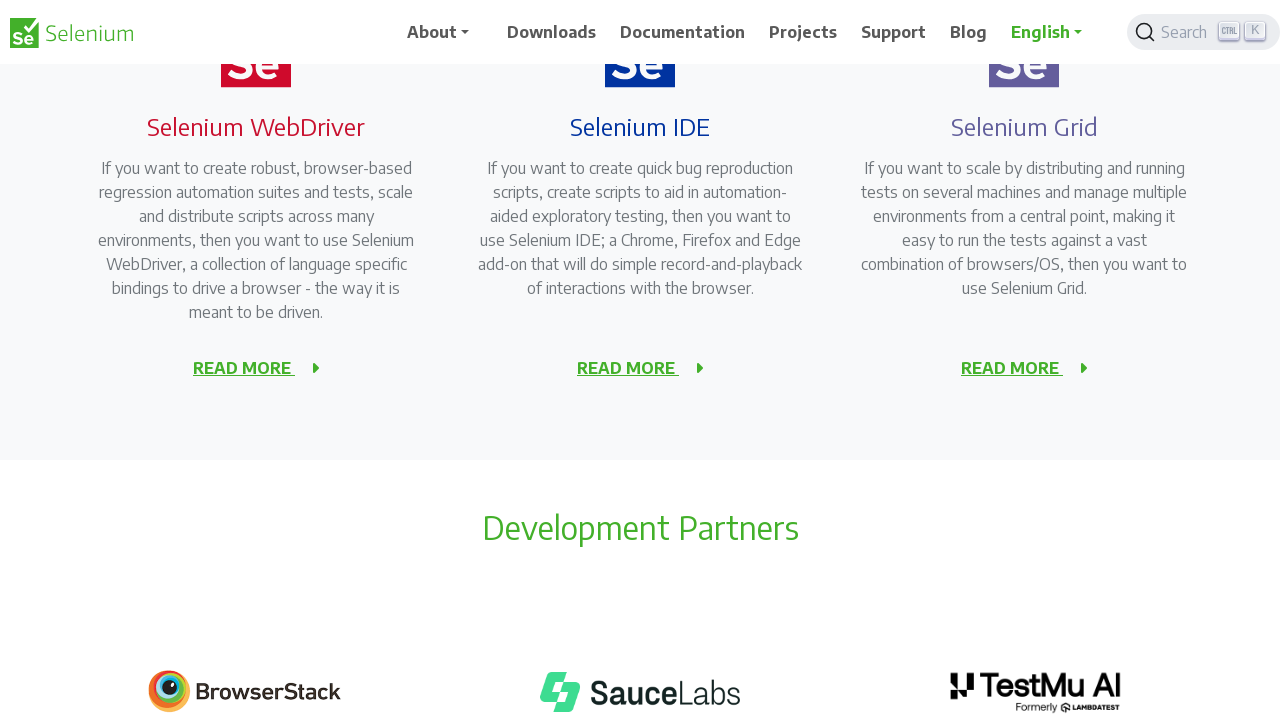